Tests jQuery UI sortable functionality by dragging and reordering list items within the sortable container

Starting URL: http://jqueryui.com/sortable/

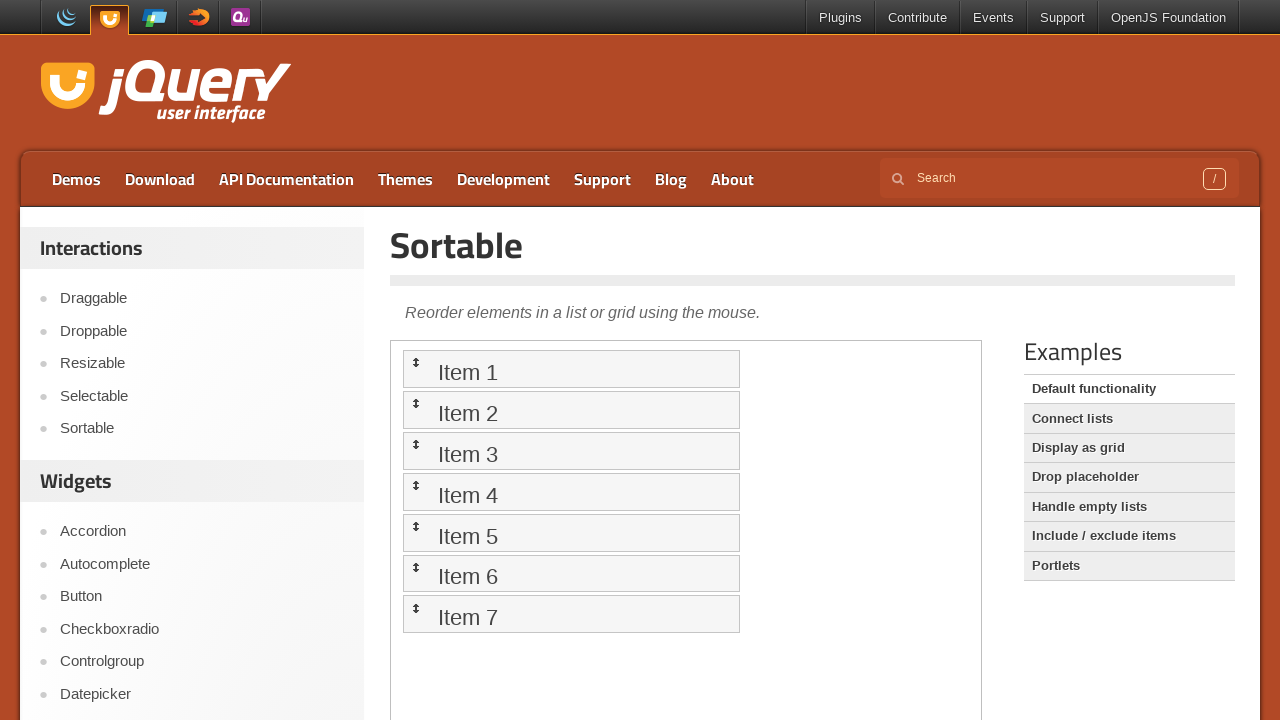

Located the iframe containing the sortable demo
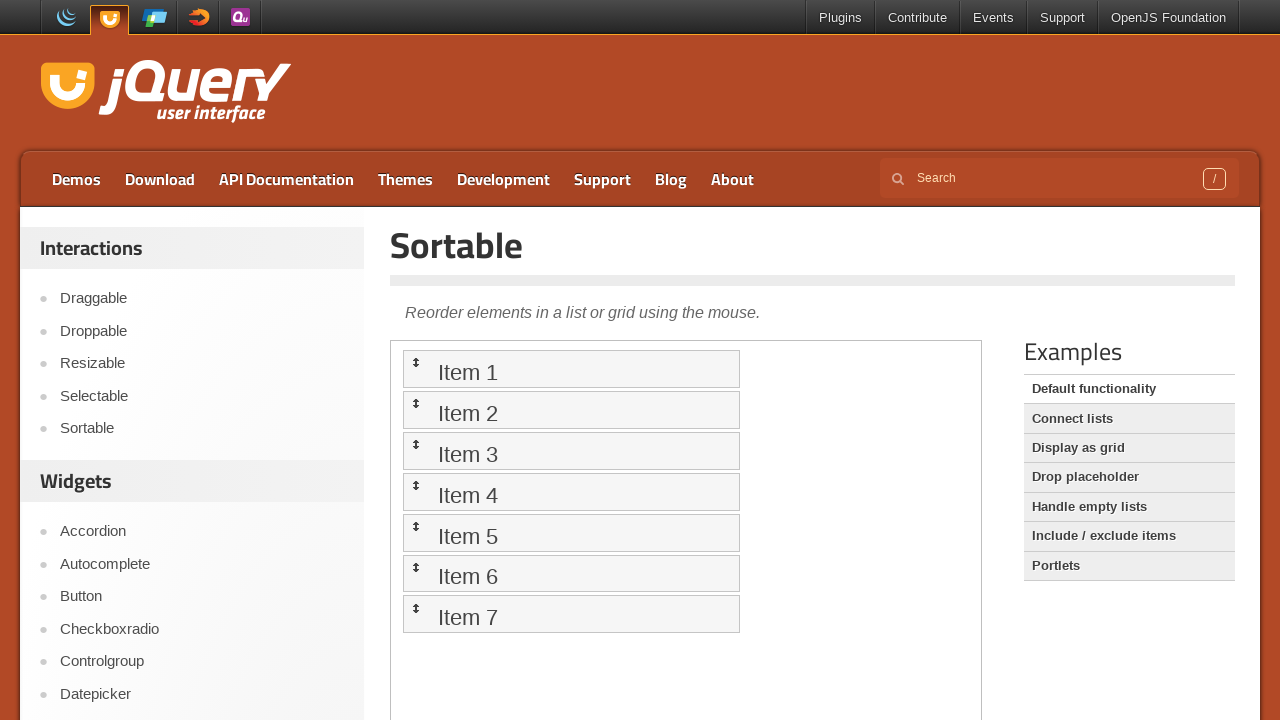

Located the sortable container element
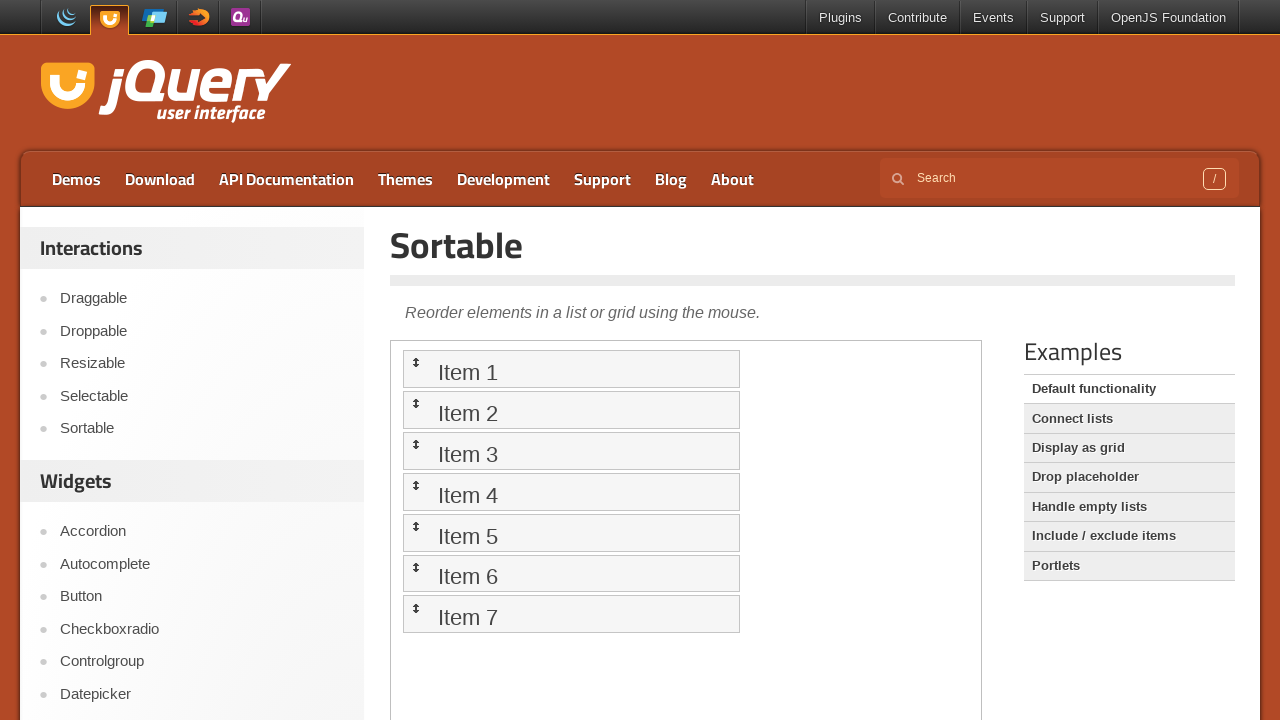

Located item 4 (4th list item) in the sortable container
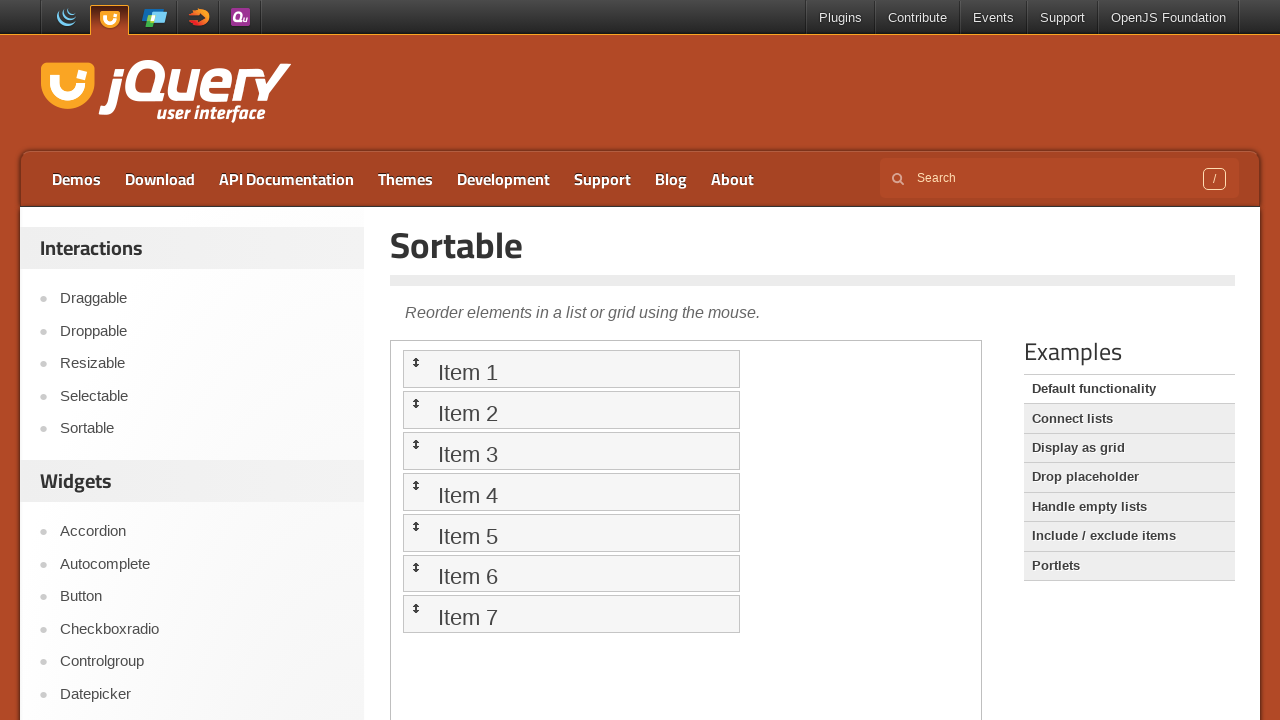

Located item 1 (1st list item) in the sortable container
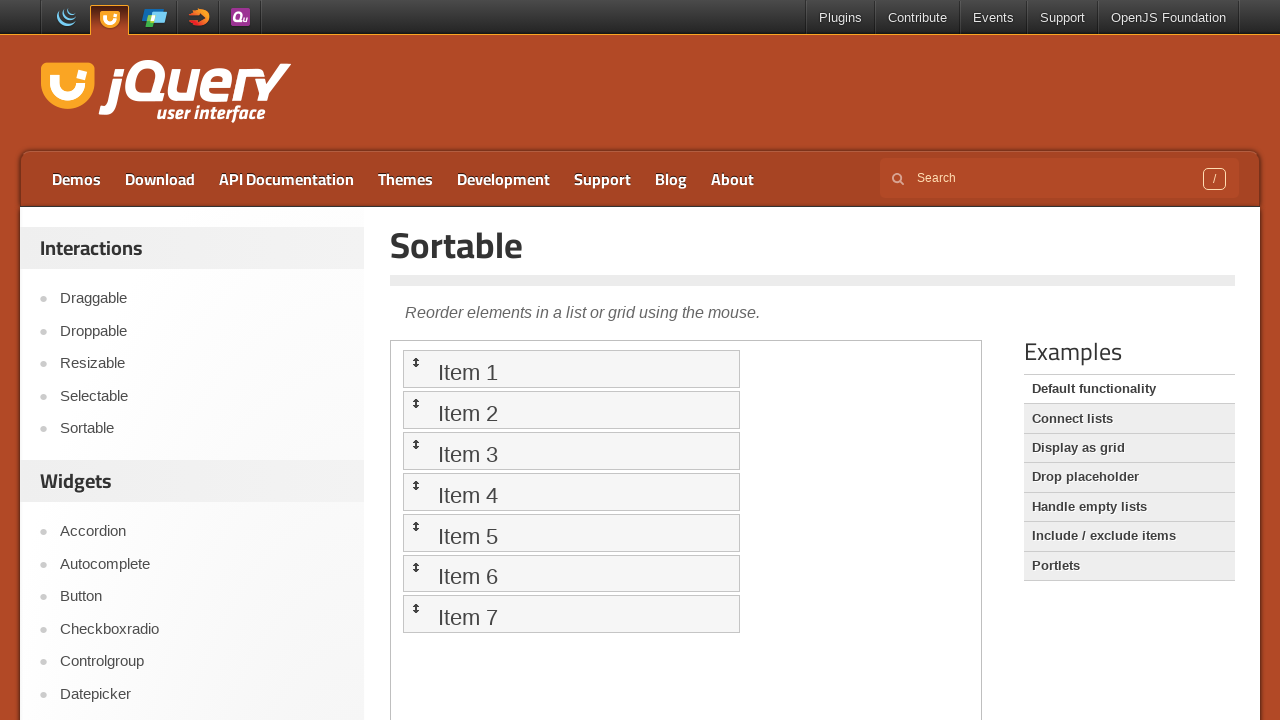

Dragged item 4 and dropped it before item 1 to reorder the list at (571, 369)
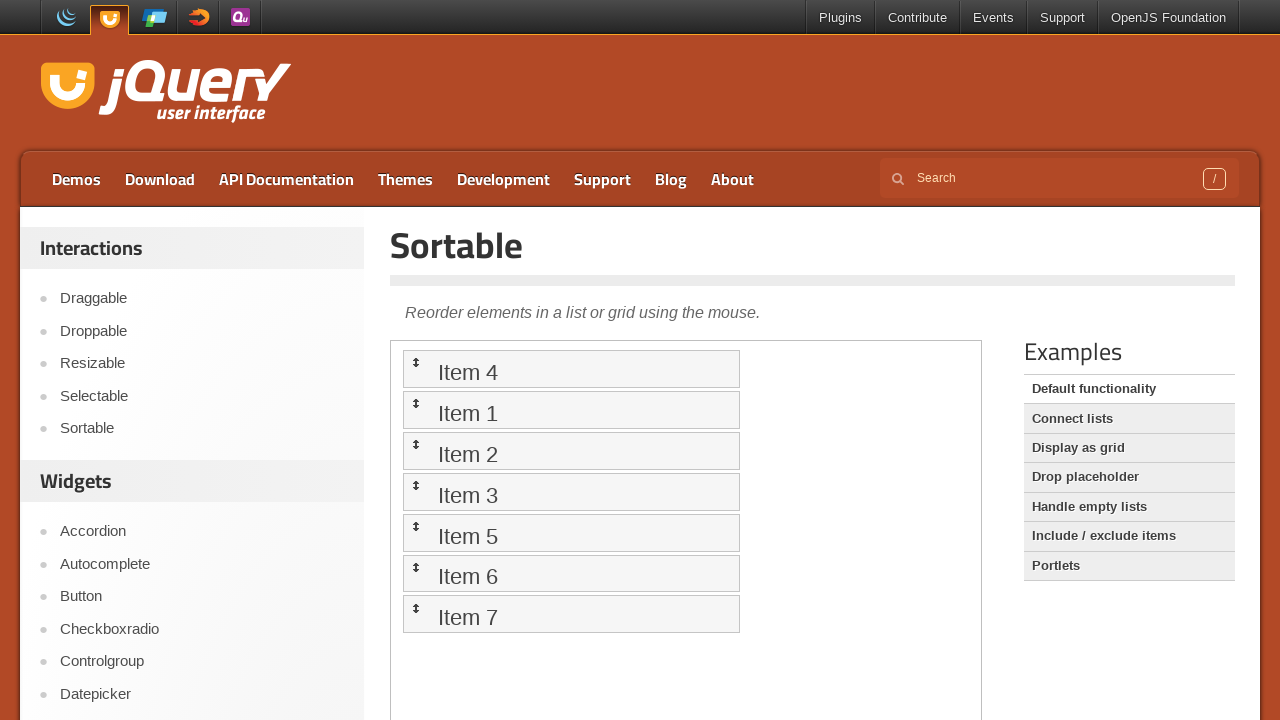

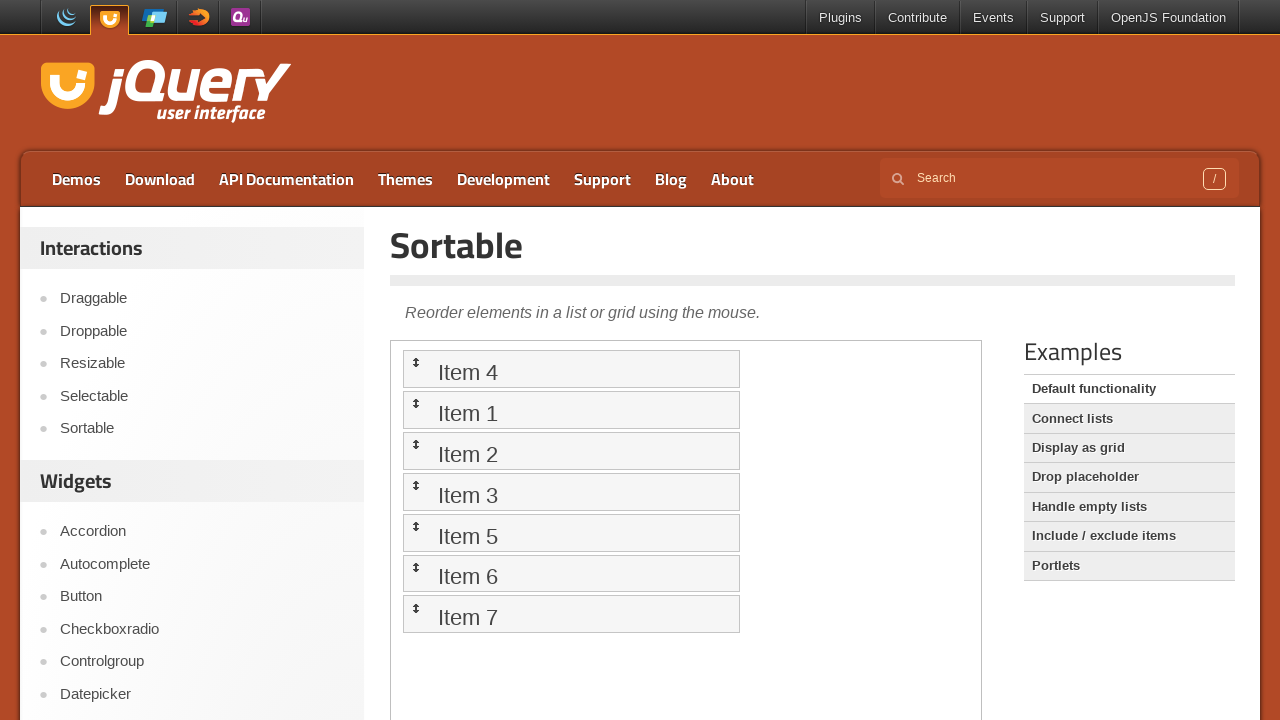